Tests a simple registration form by filling in first name, last name, email, and phone number fields, then submitting the form and handling the confirmation alert.

Starting URL: https://v1.training-support.net/selenium/simple-form

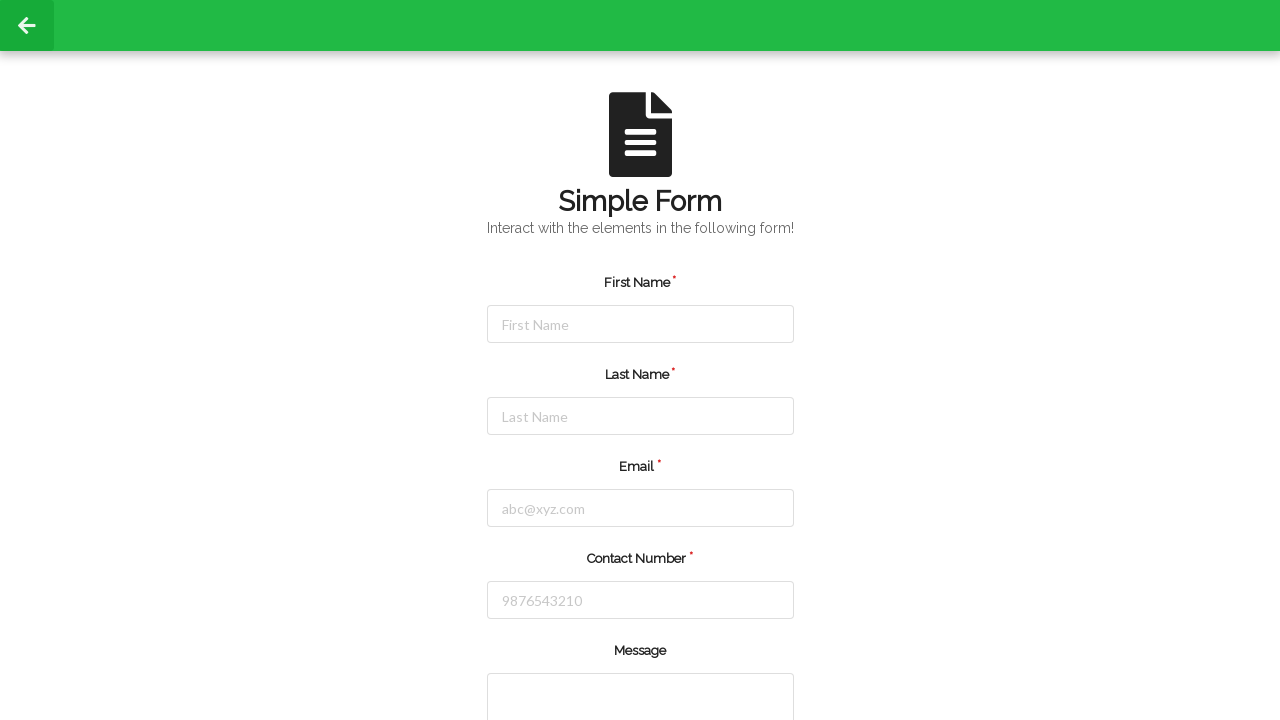

Filled first name field with 'Michael' on #firstName
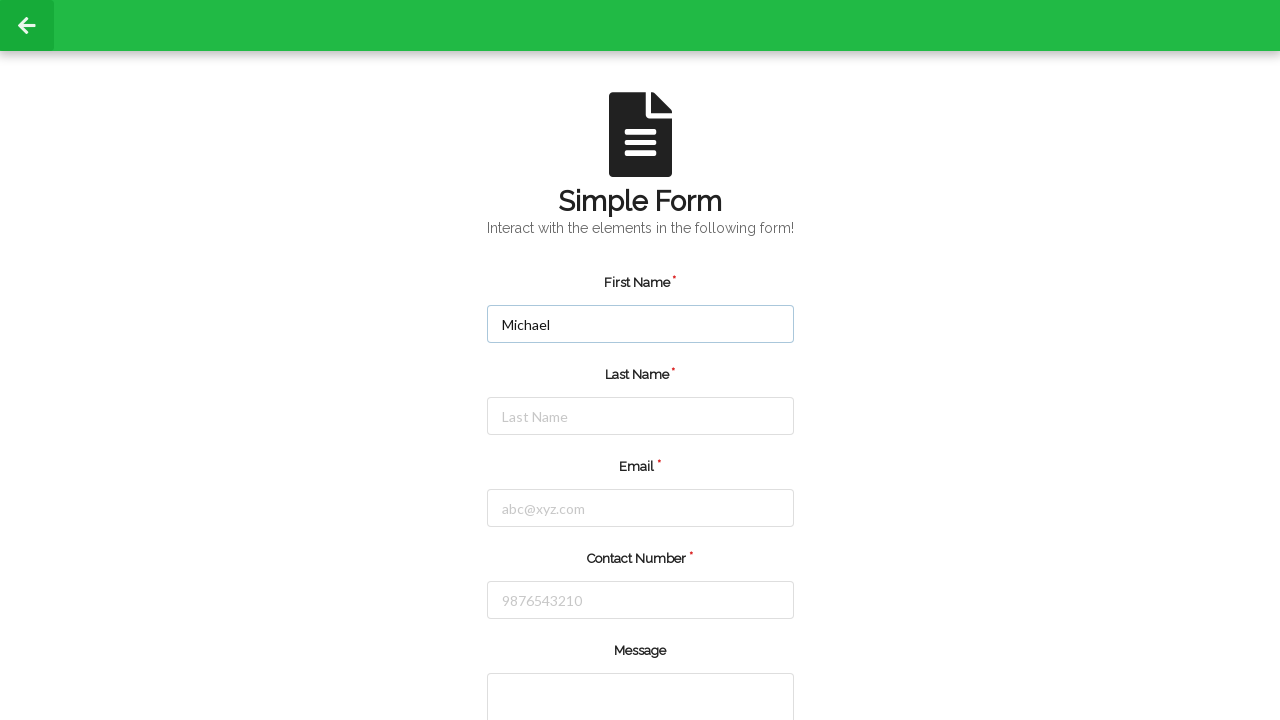

Filled last name field with 'Thompson' on #lastName
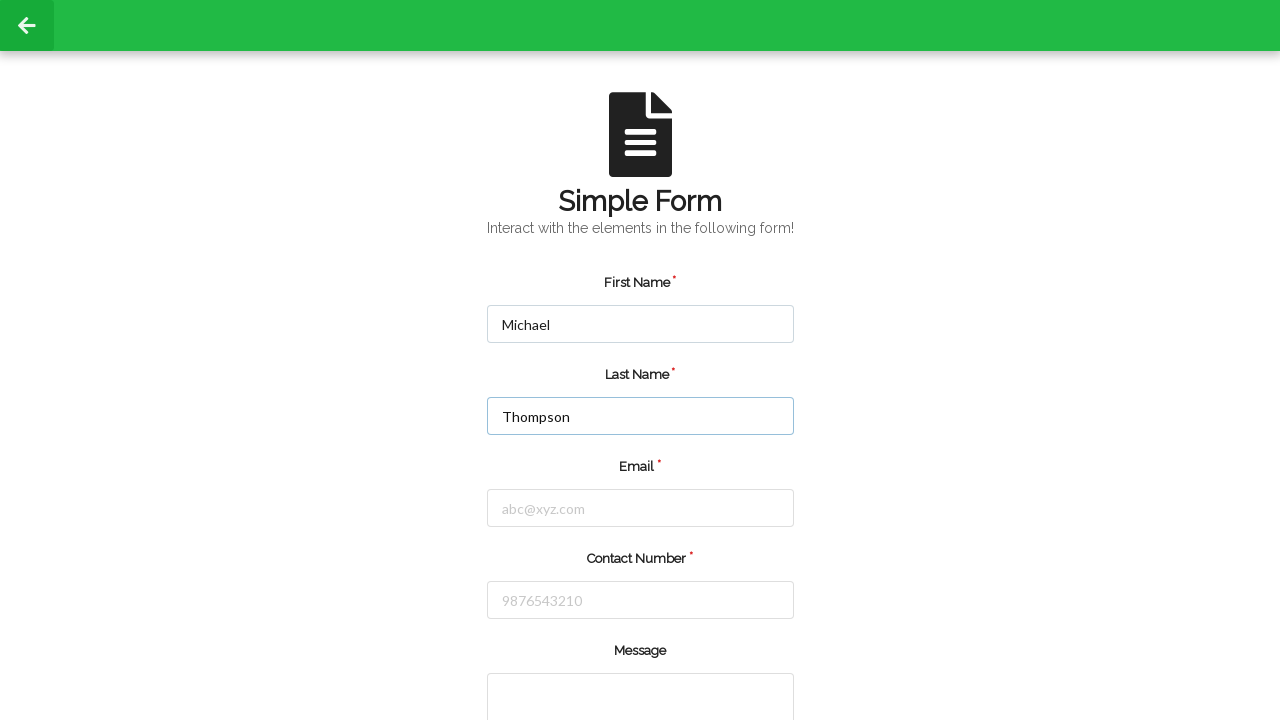

Filled email field with 'michael.thompson@example.com' on #email
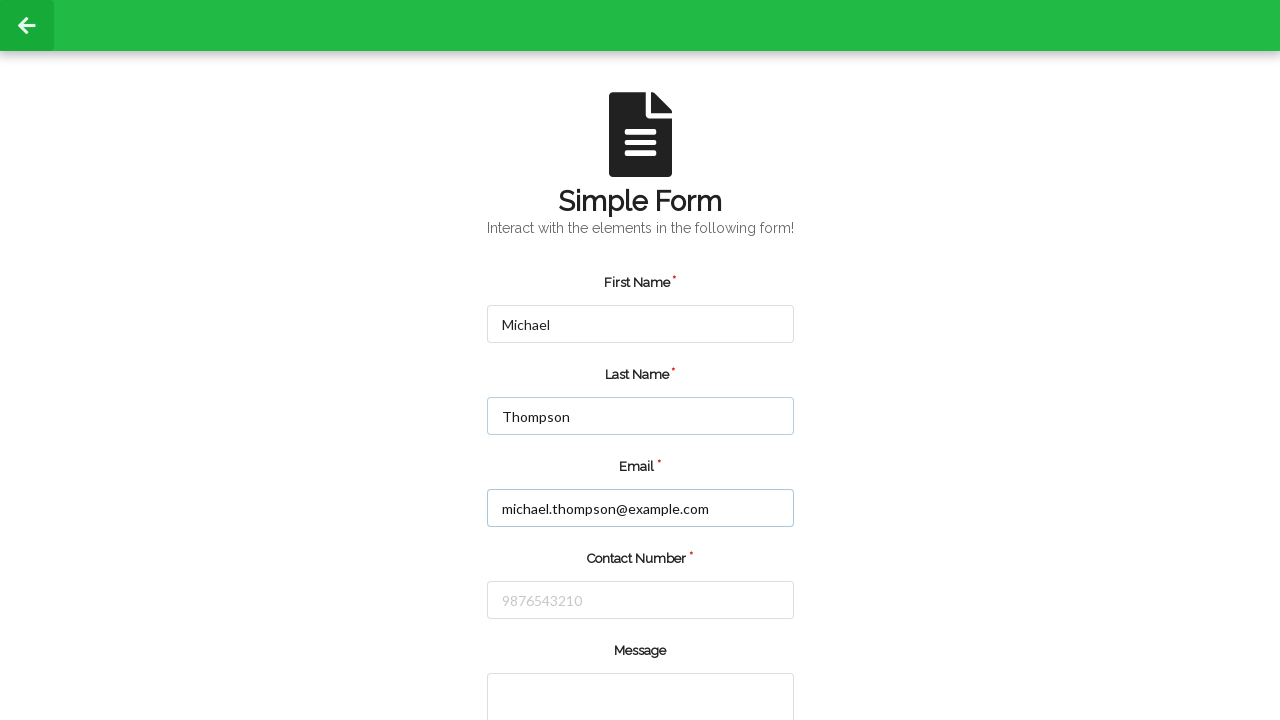

Filled phone number field with '5551234567' on #number
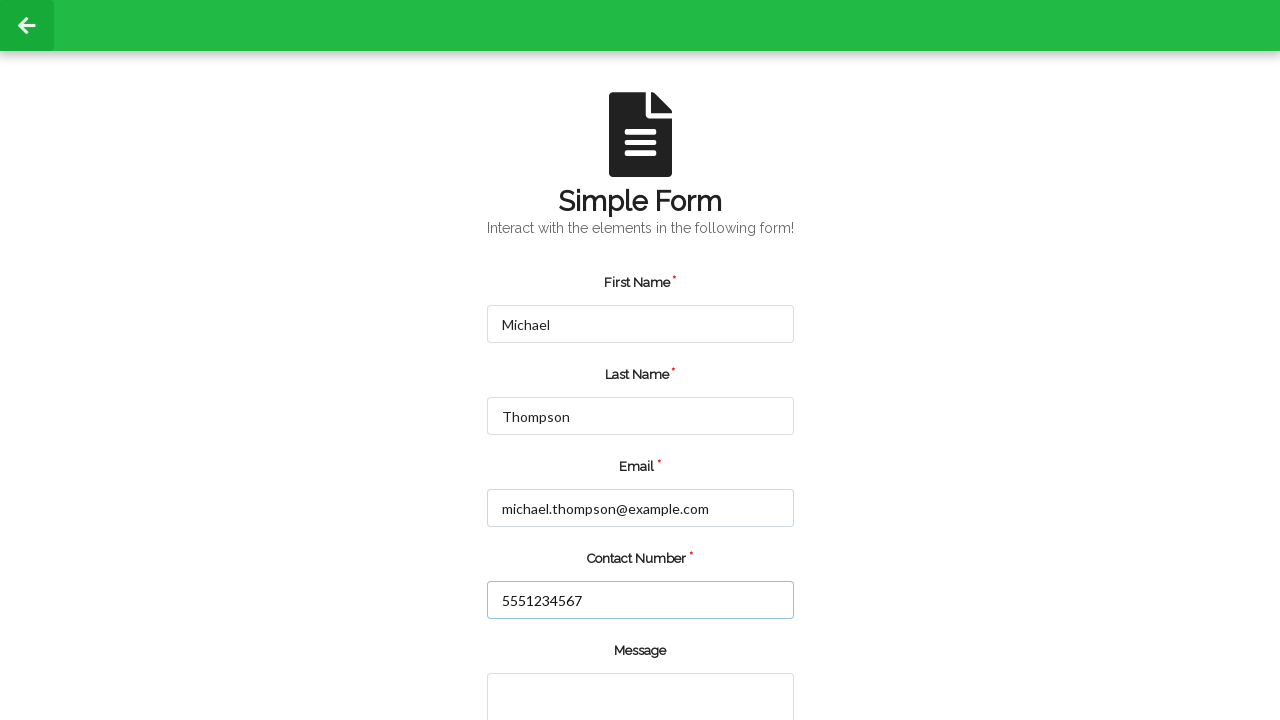

Clicked the submit button at (558, 660) on input[value='submit']
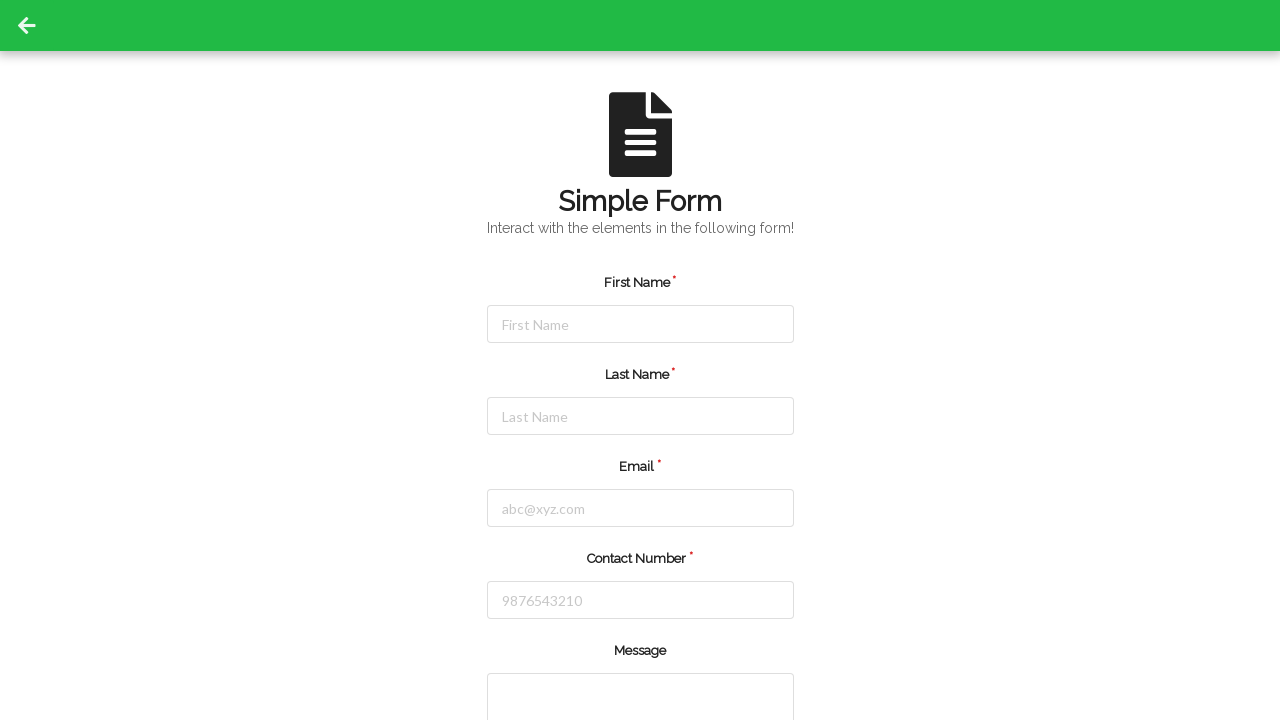

Set up dialog handler to accept alerts
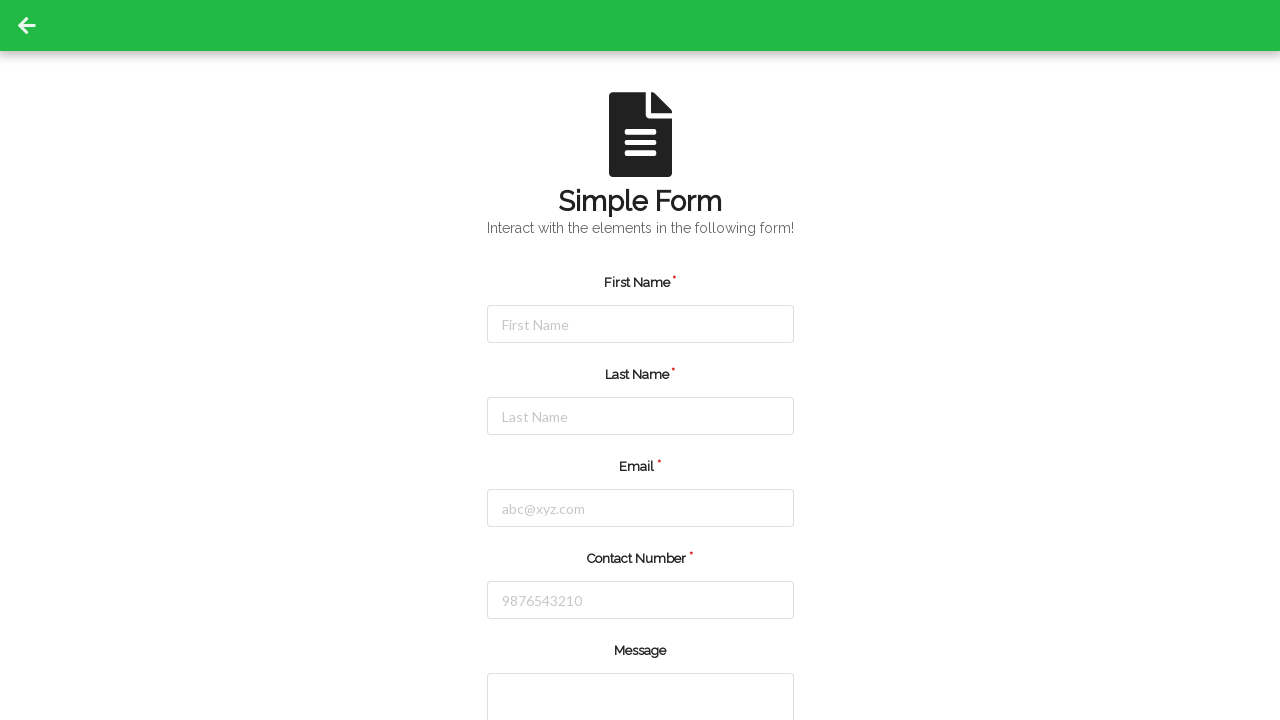

Waited for confirmation alert to appear
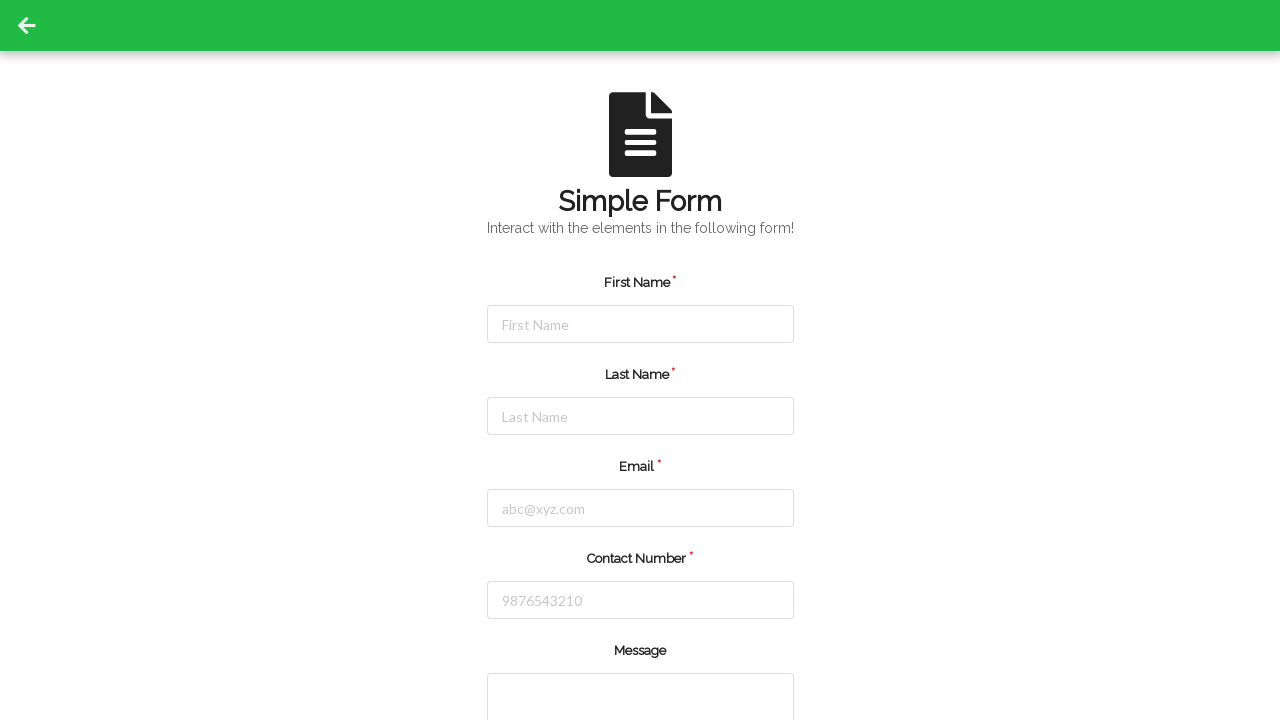

Reloaded the page after form submission
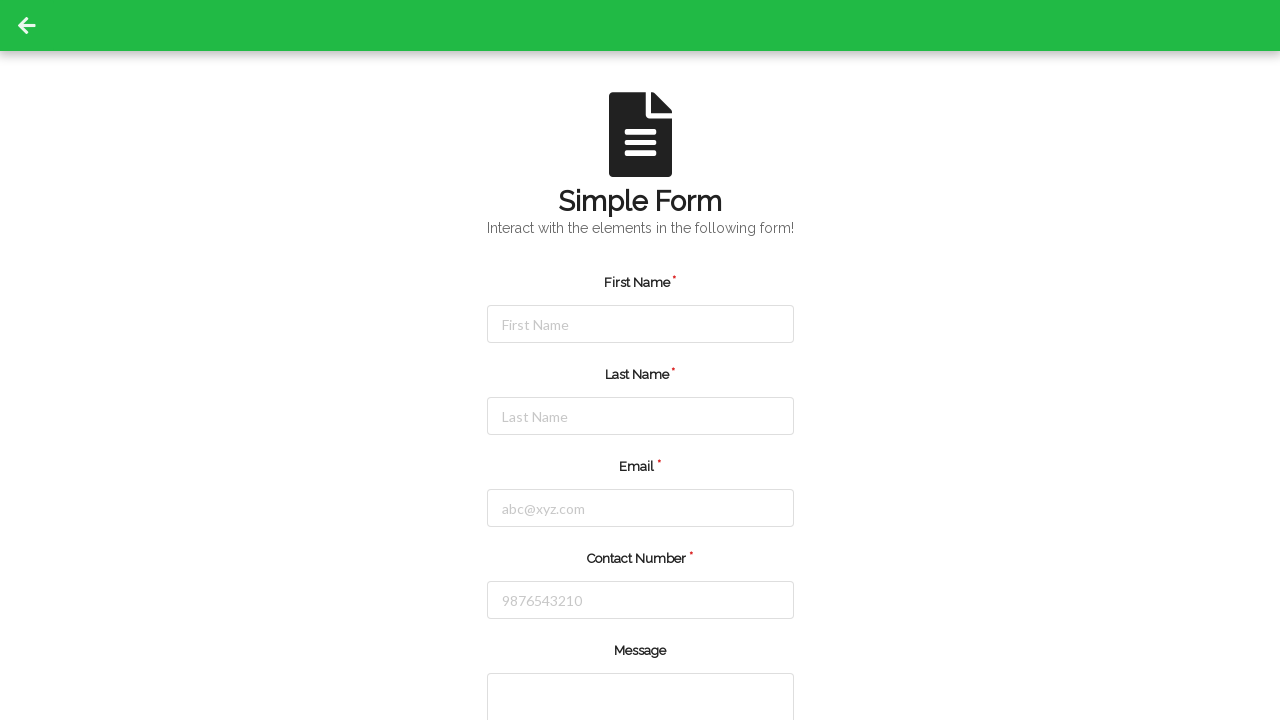

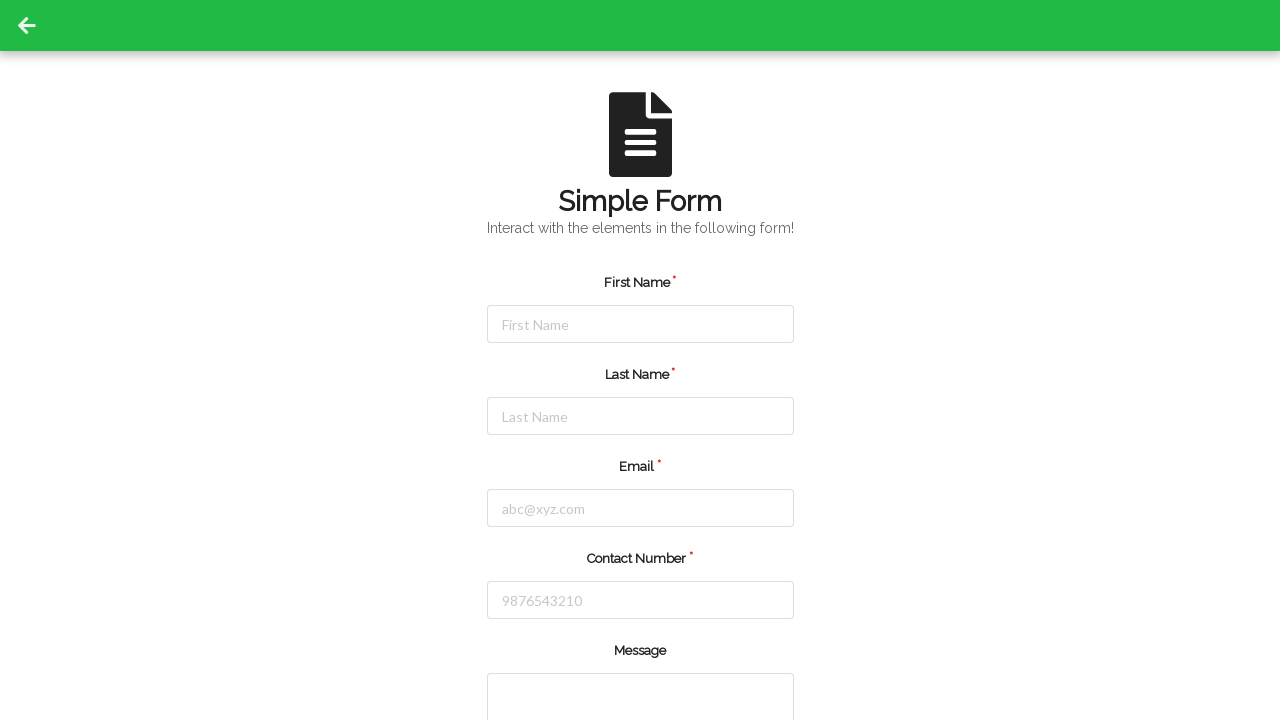